Tests window handling functionality by navigating to a page with multiple windows, opening a new window, switching between parent and child windows, and extracting text from both windows

Starting URL: http://the-internet.herokuapp.com/

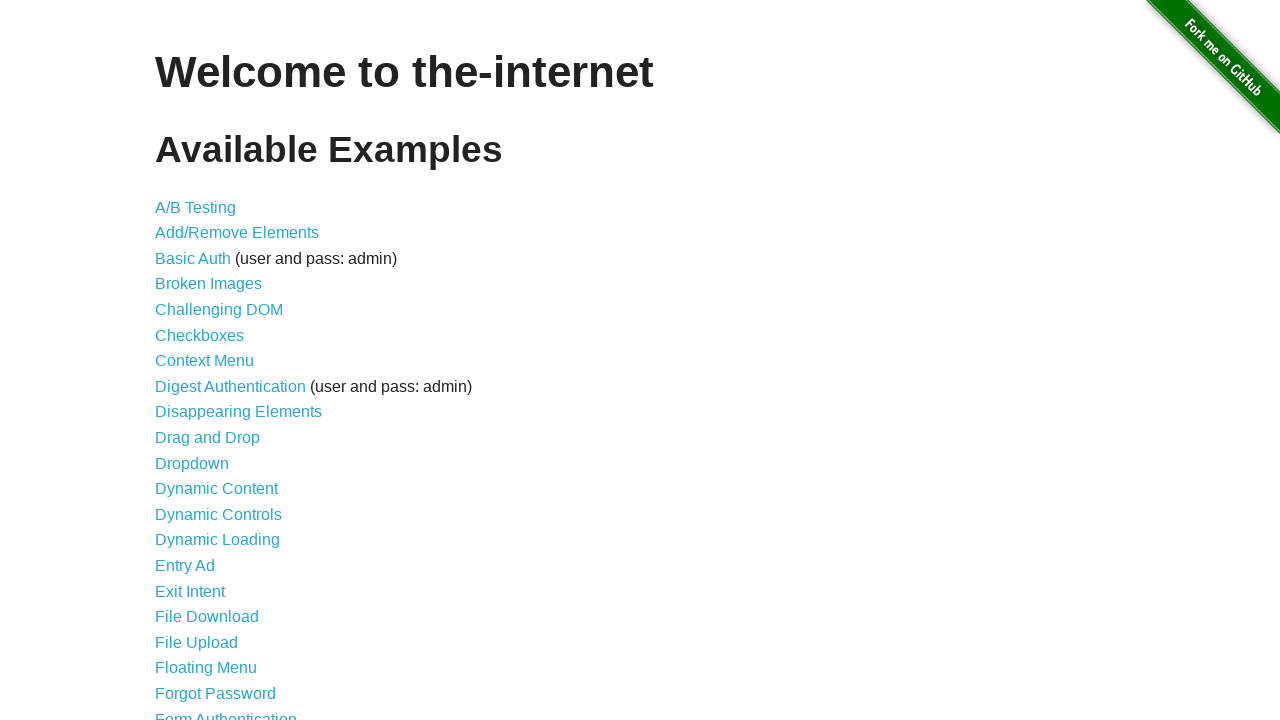

Clicked on Multiple Windows link at (218, 369) on a:text('Multiple Windows')
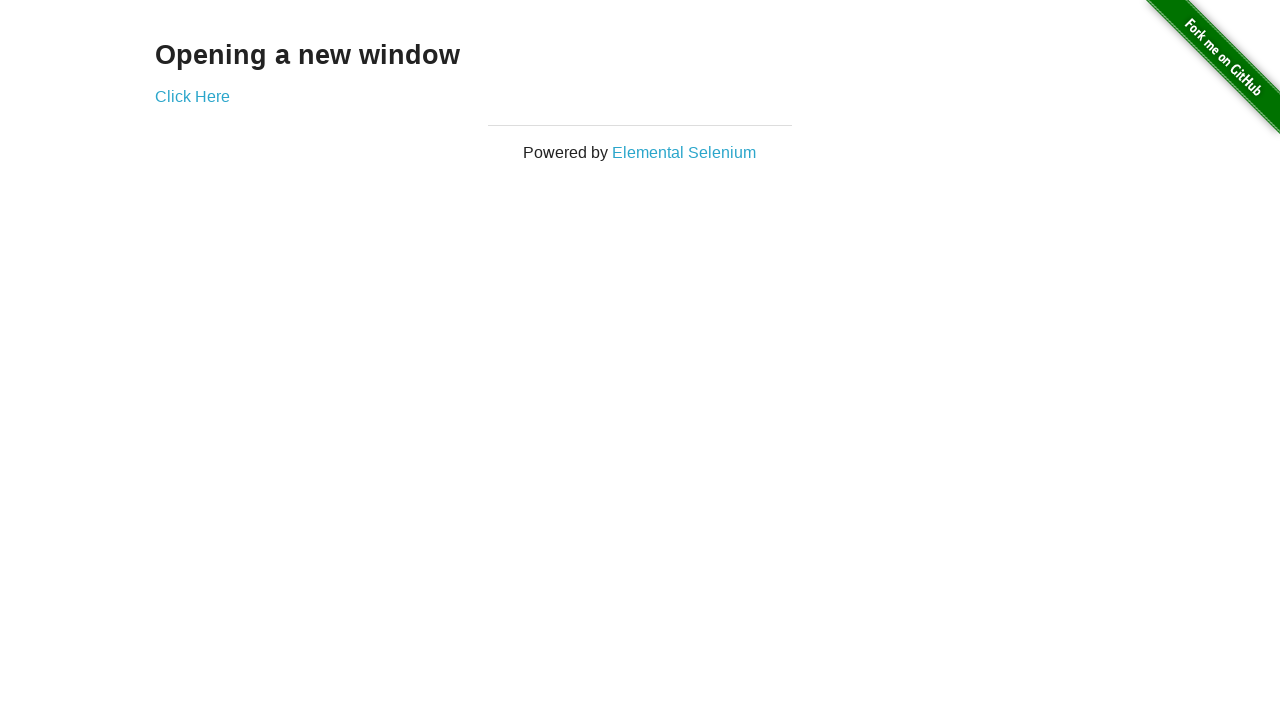

Waited for window link selector to load
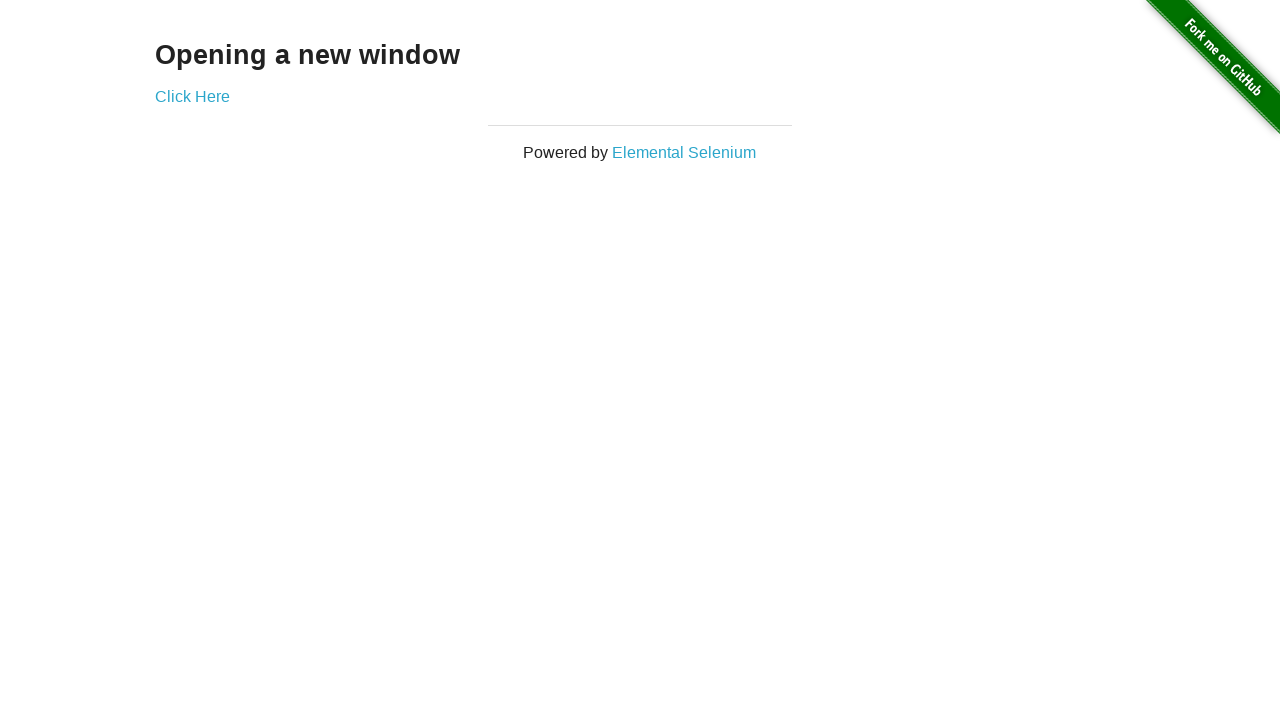

Clicked link to open new window and captured new page object at (192, 96) on a[href*='windows']
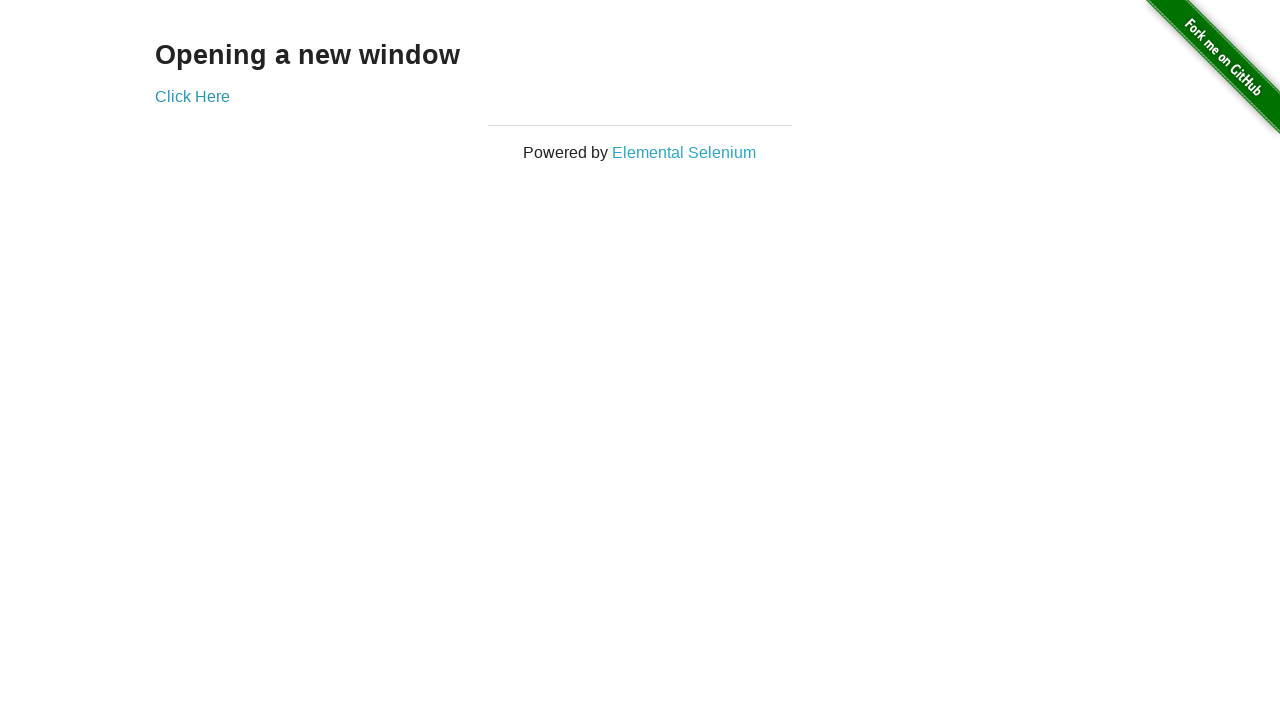

Waited for h3 element in child window to load
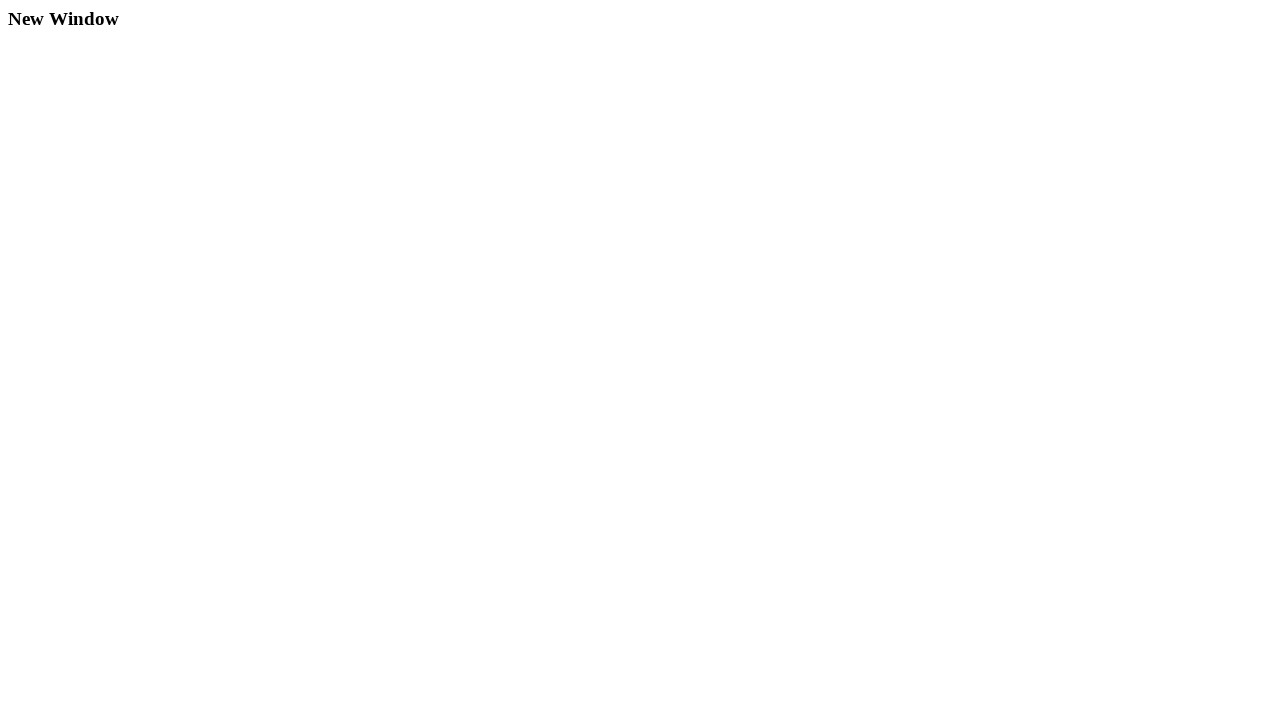

Extracted text from child window: 'New Window'
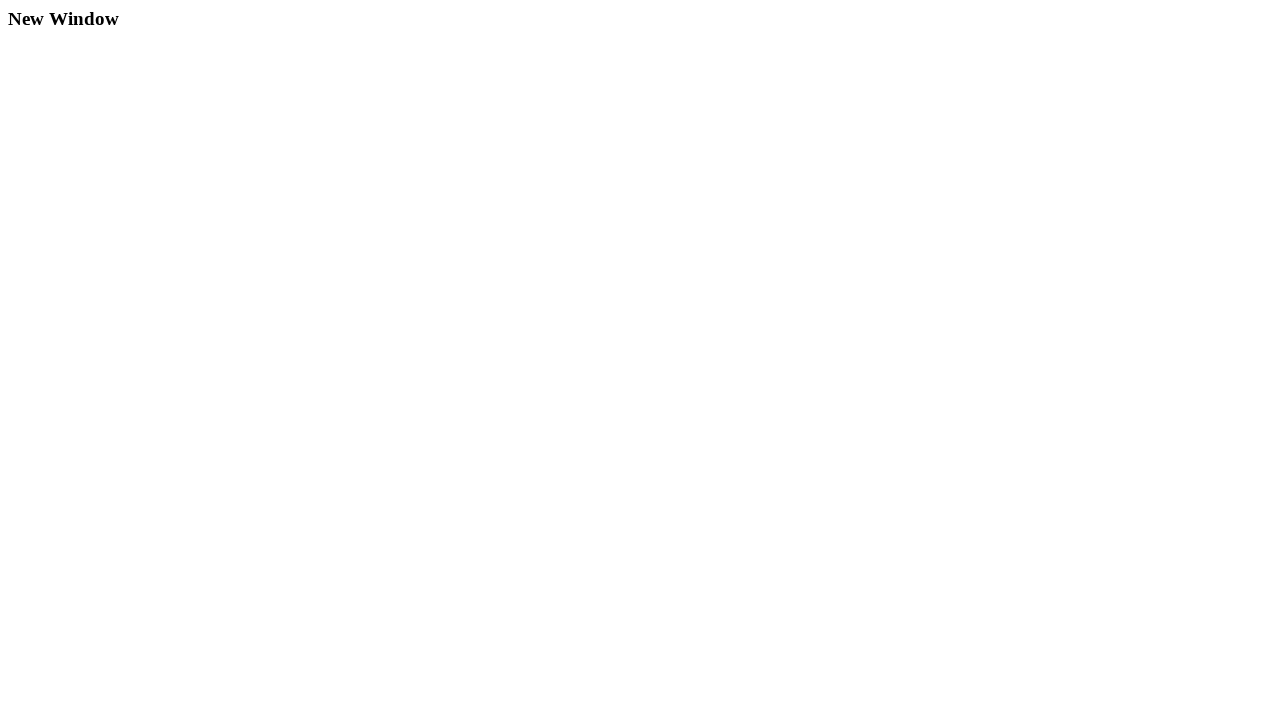

Extracted text from parent window: 'Opening a new window'
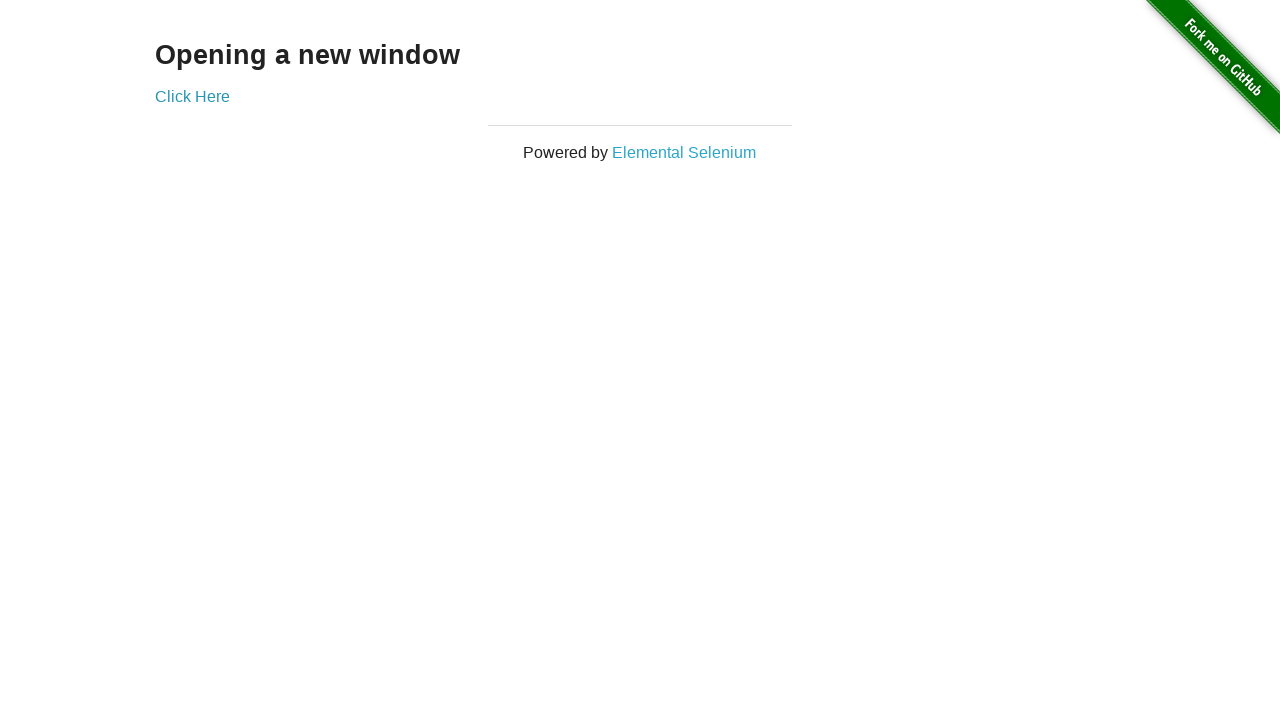

Closed child window
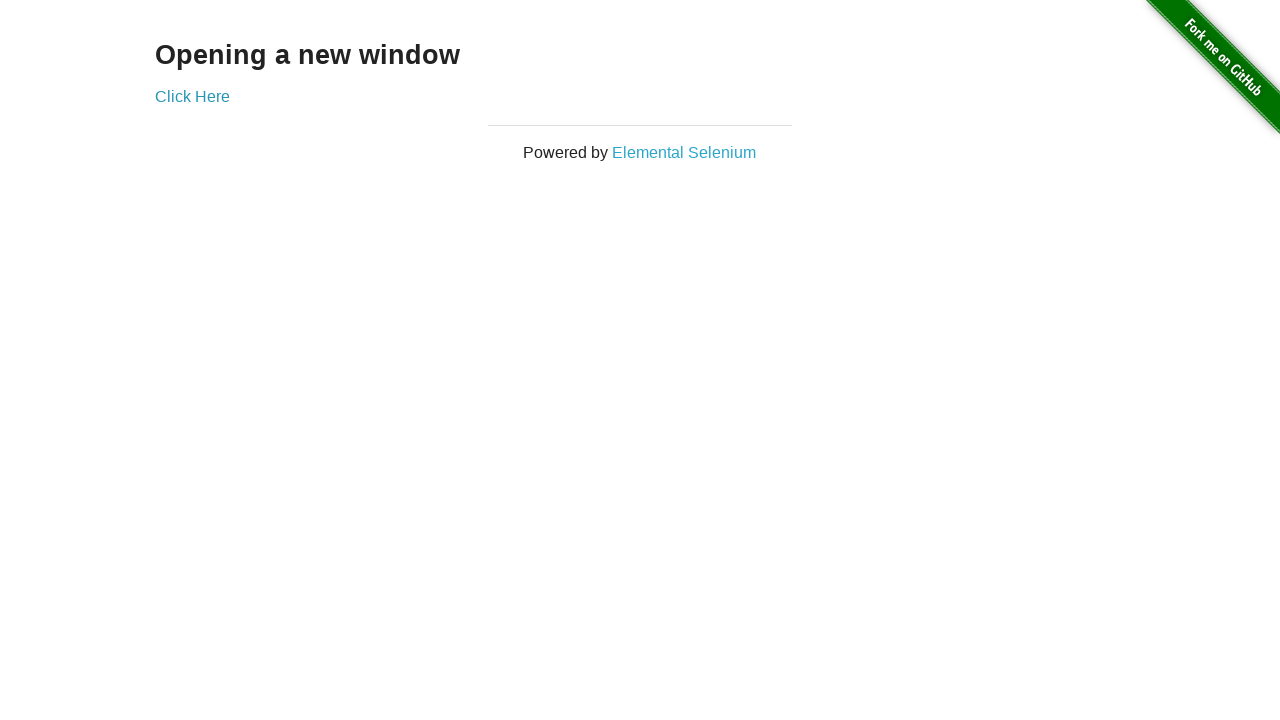

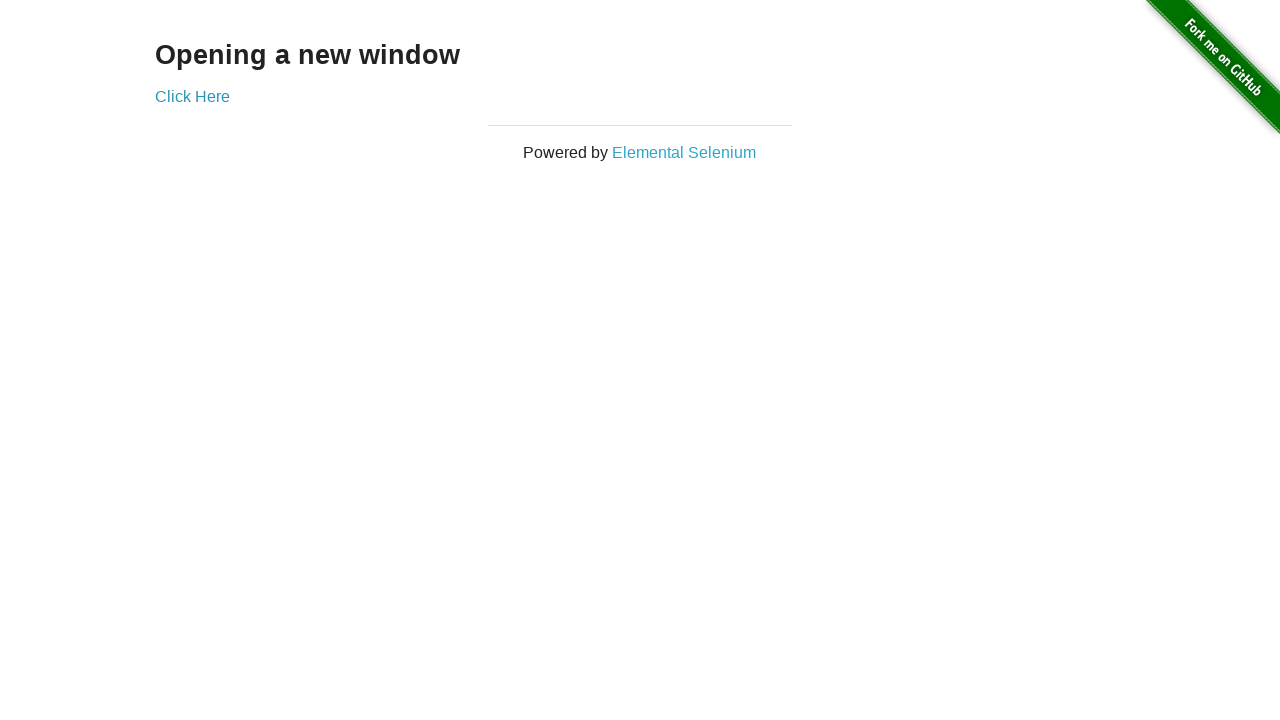